Opens the WCHT (Worthing Churches Homeless Projects) website and verifies the page loads by retrieving the title

Starting URL: https://www.wcht.org.uk/

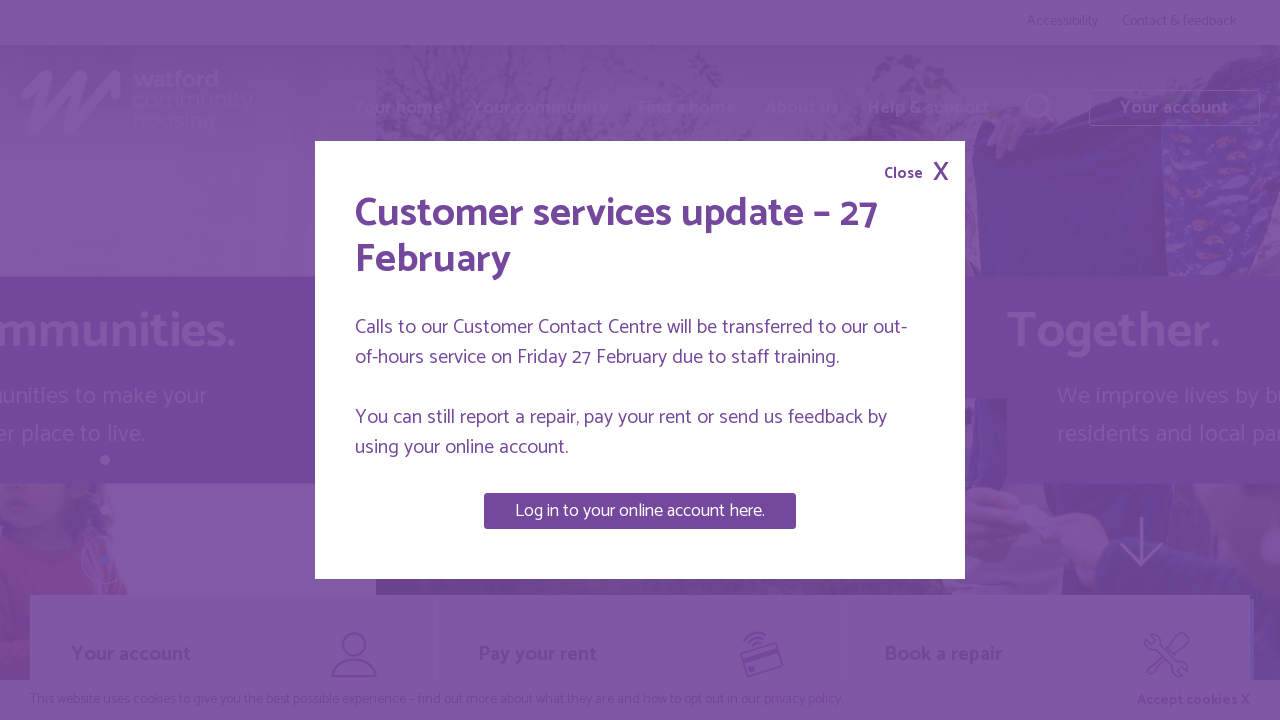

Waited for page to reach domcontentloaded state
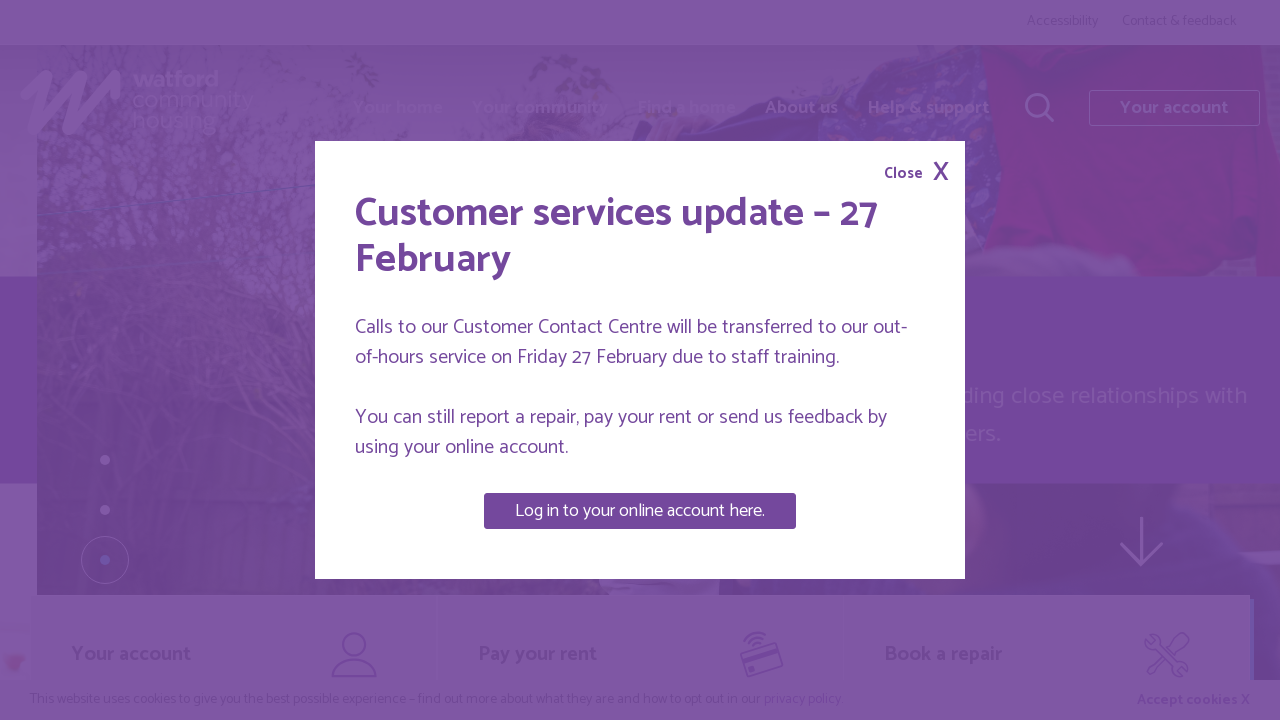

Retrieved page title: Watford Community Housing homepage | Watford Community Housing
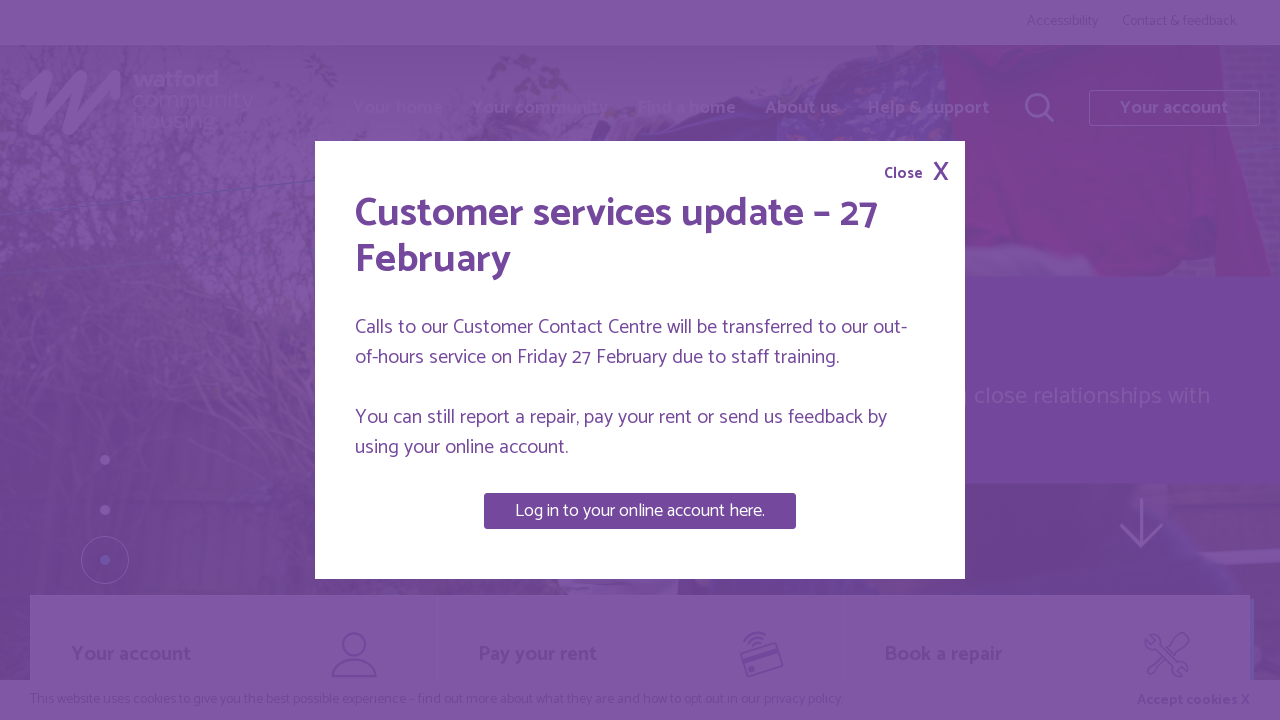

Printed page title to console: Watford Community Housing homepage | Watford Community Housing
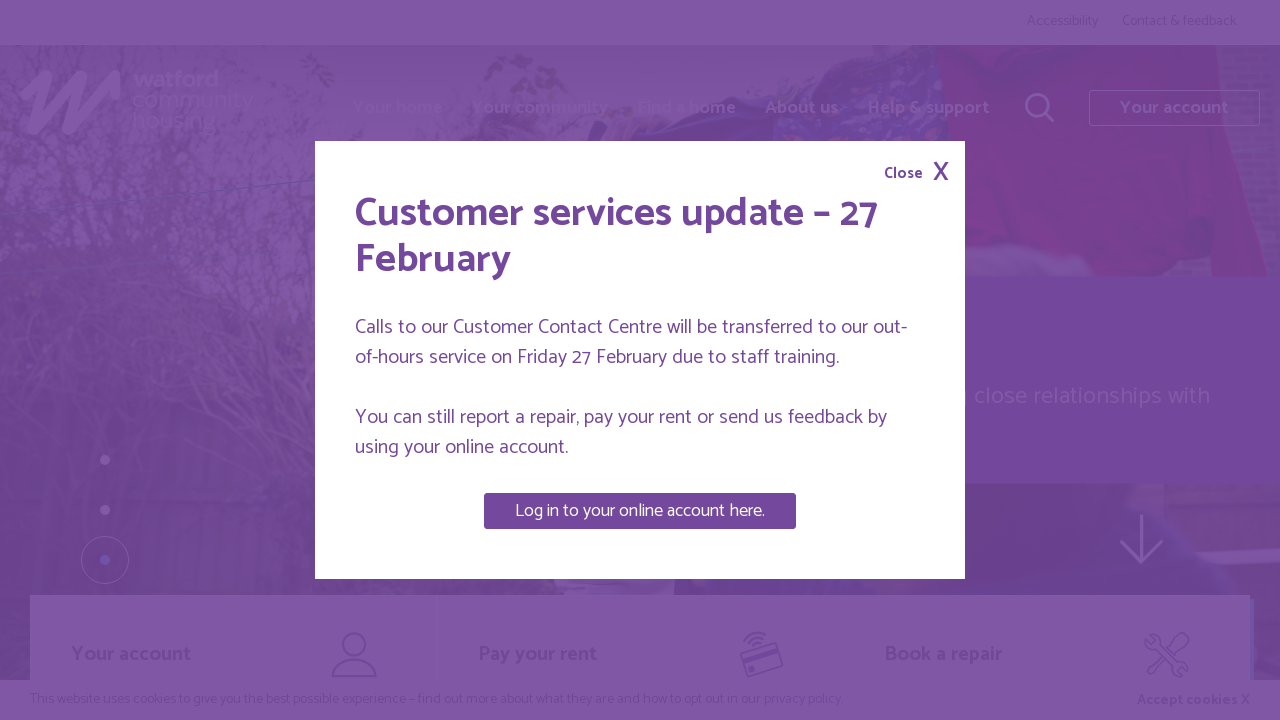

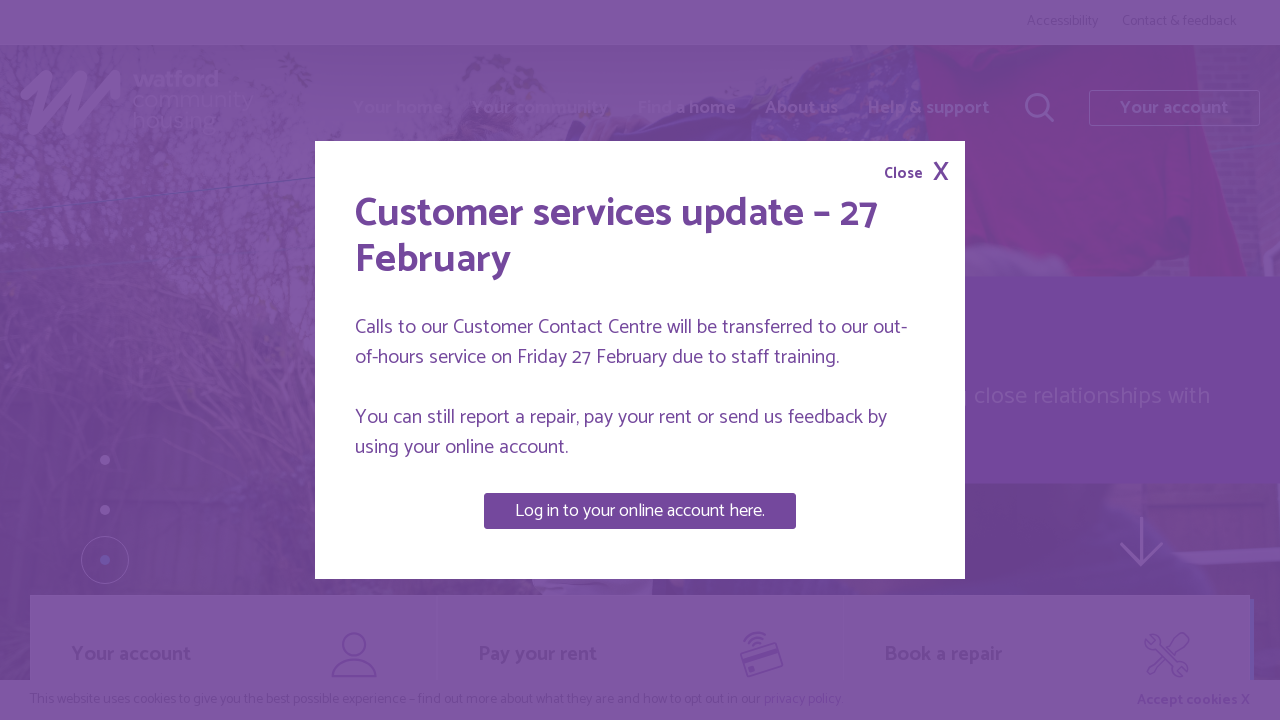